Tests keyboard input functionality by sending various key presses (ESC, TAB, ENTER) to an input field

Starting URL: https://the-internet.herokuapp.com/key_presses

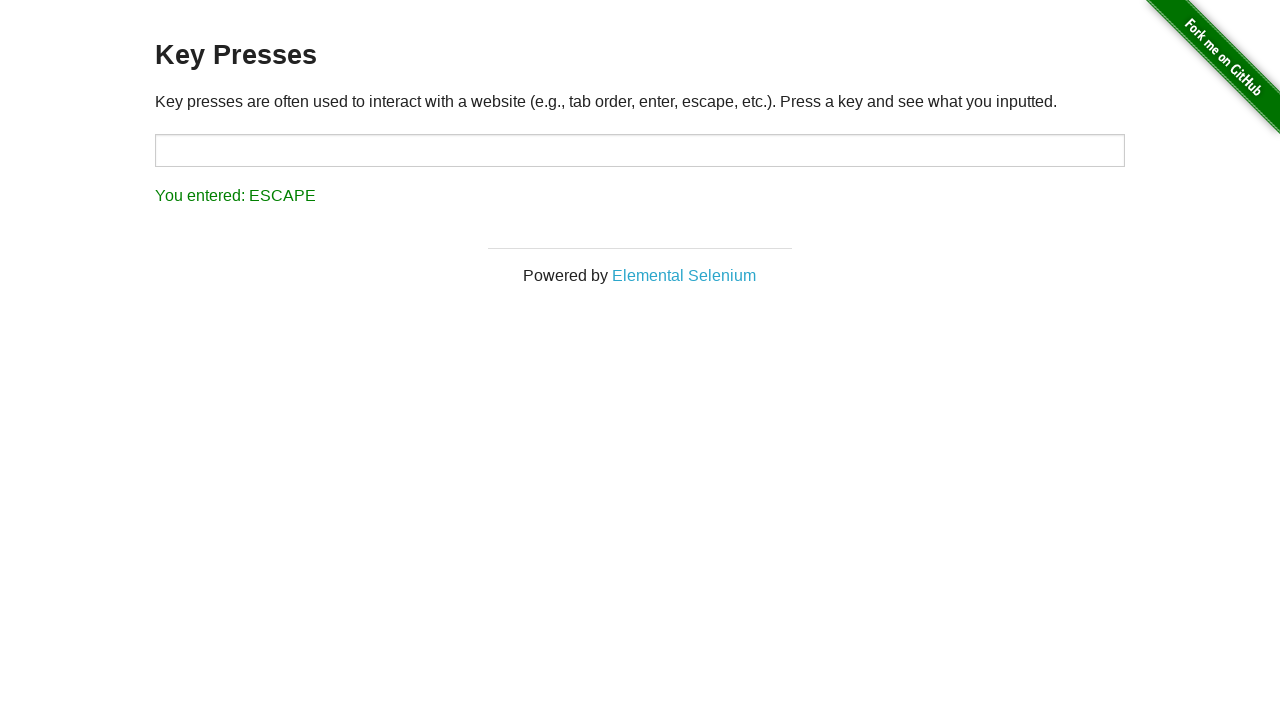

Located target input field
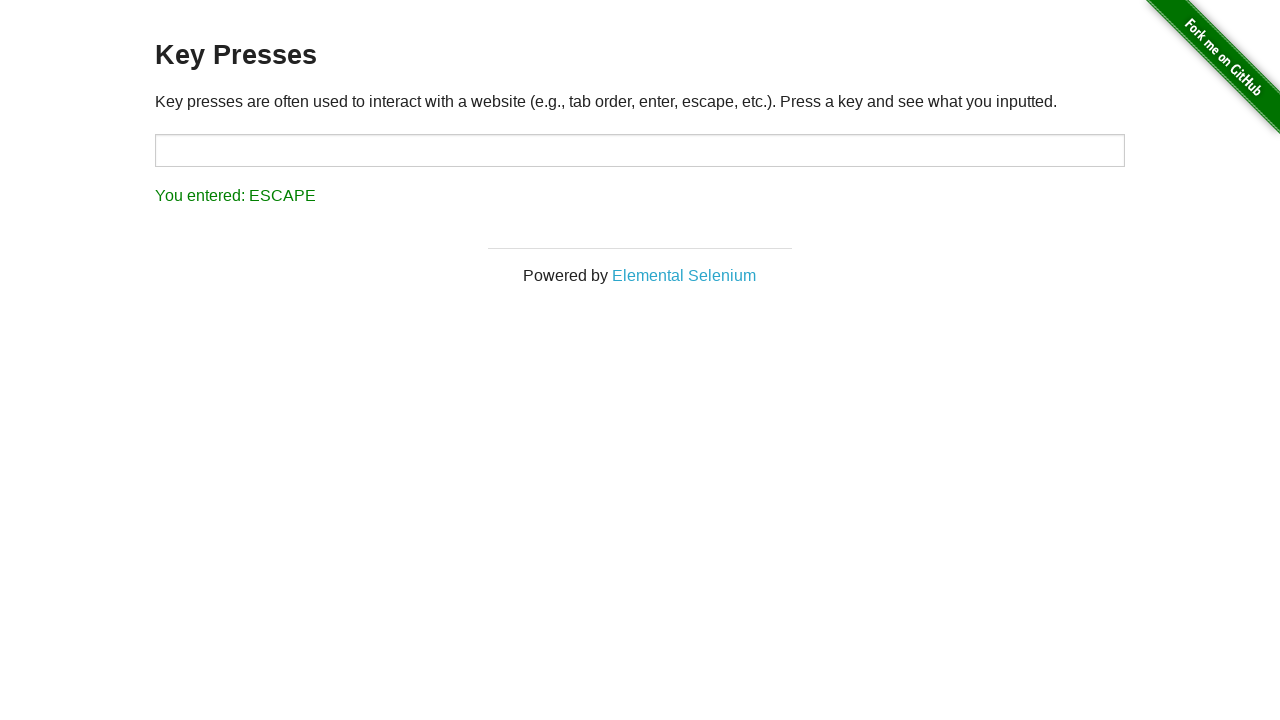

Pressed ESC key on target input field on #target
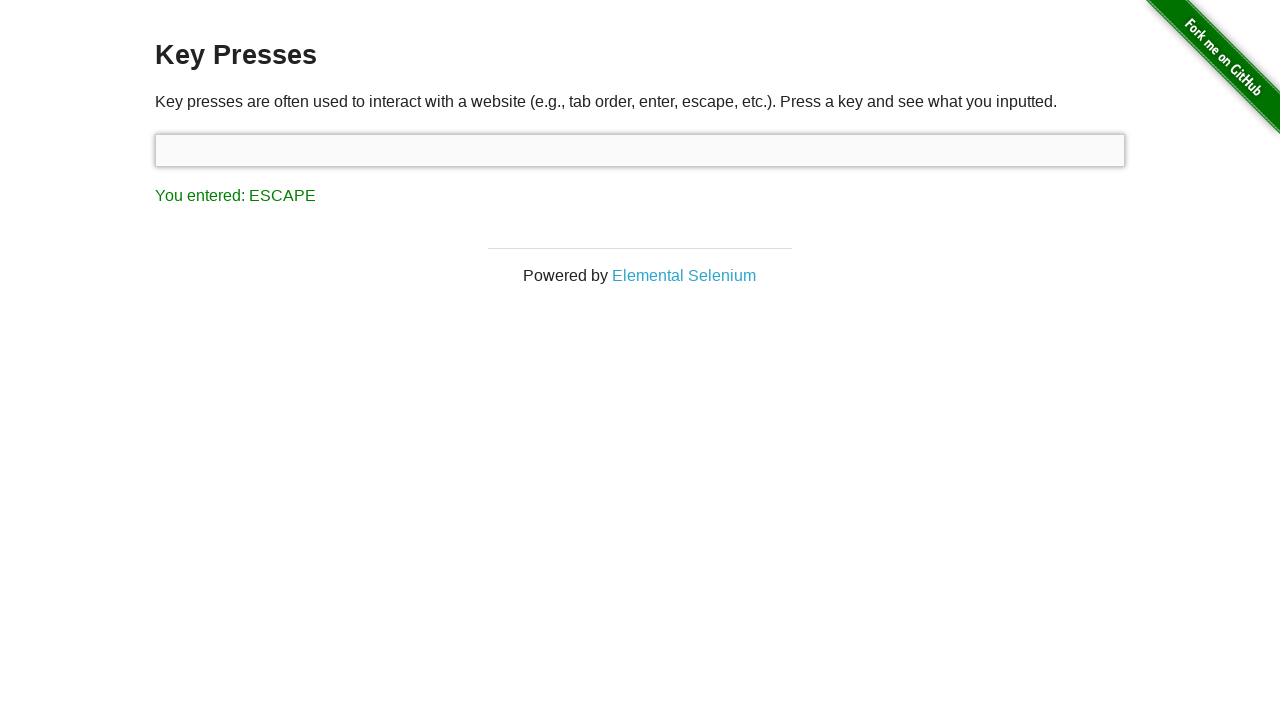

Pressed TAB key on target input field on #target
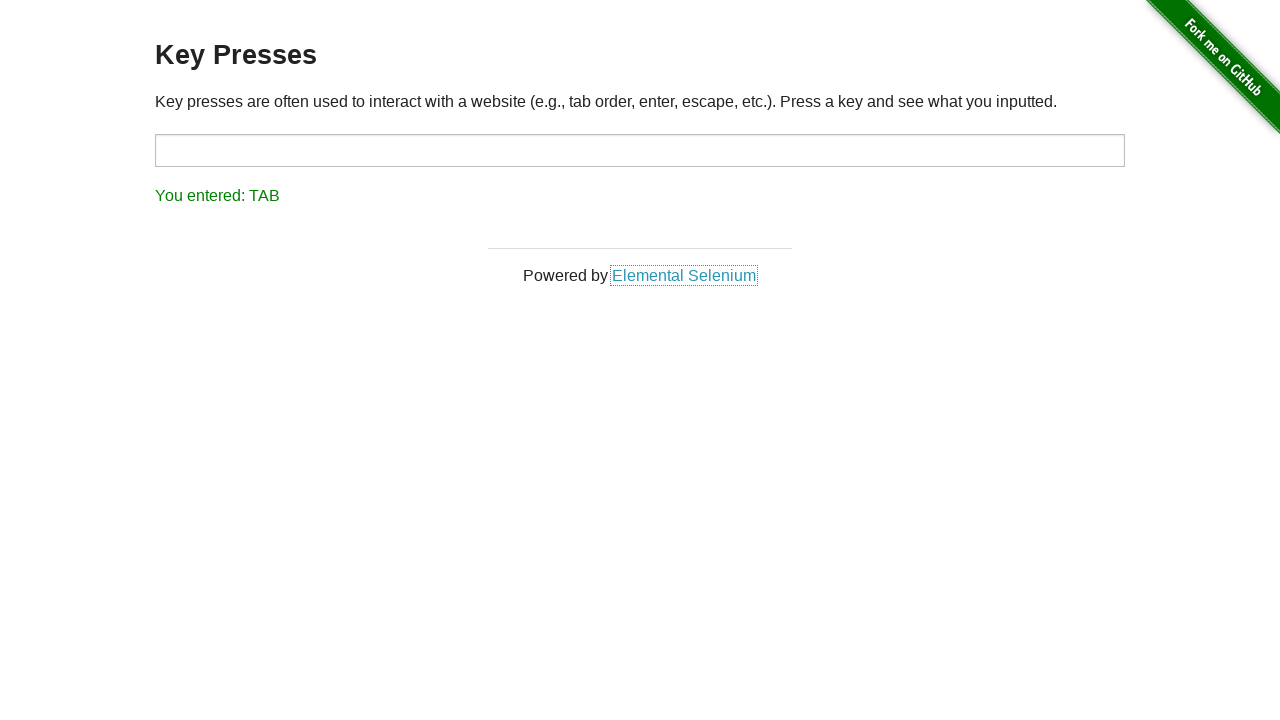

Pressed ENTER key on target input field on #target
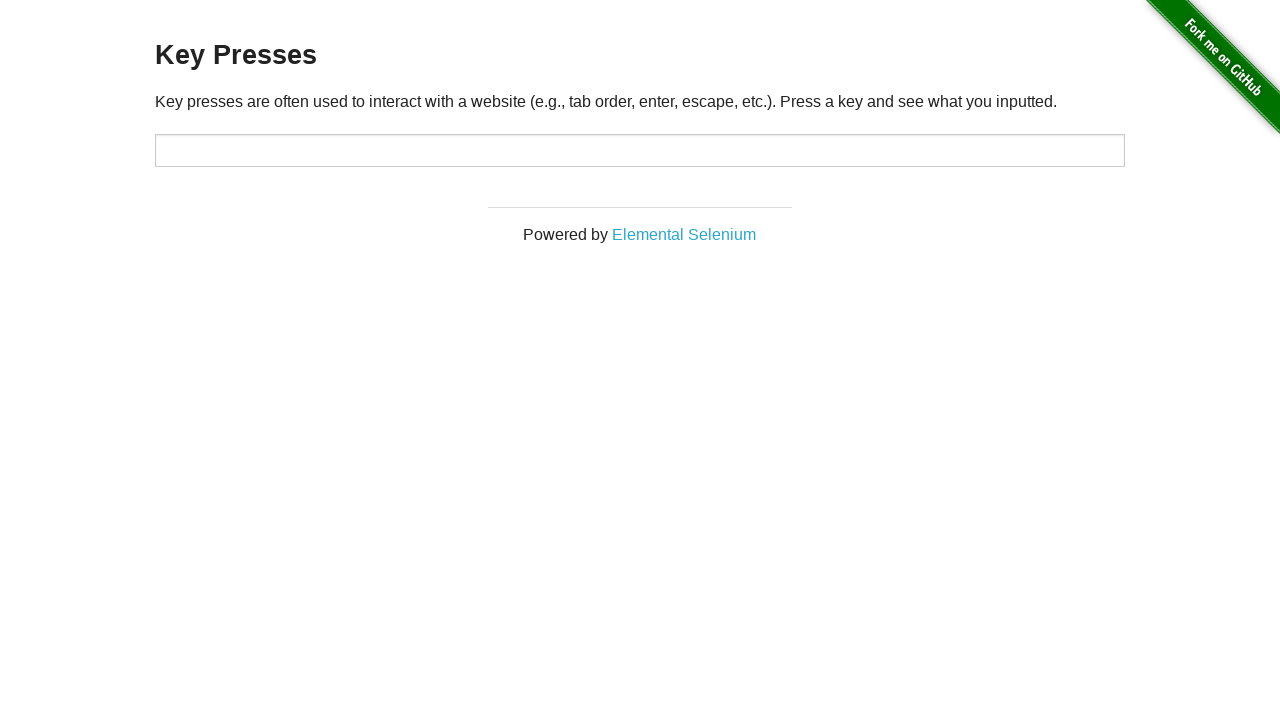

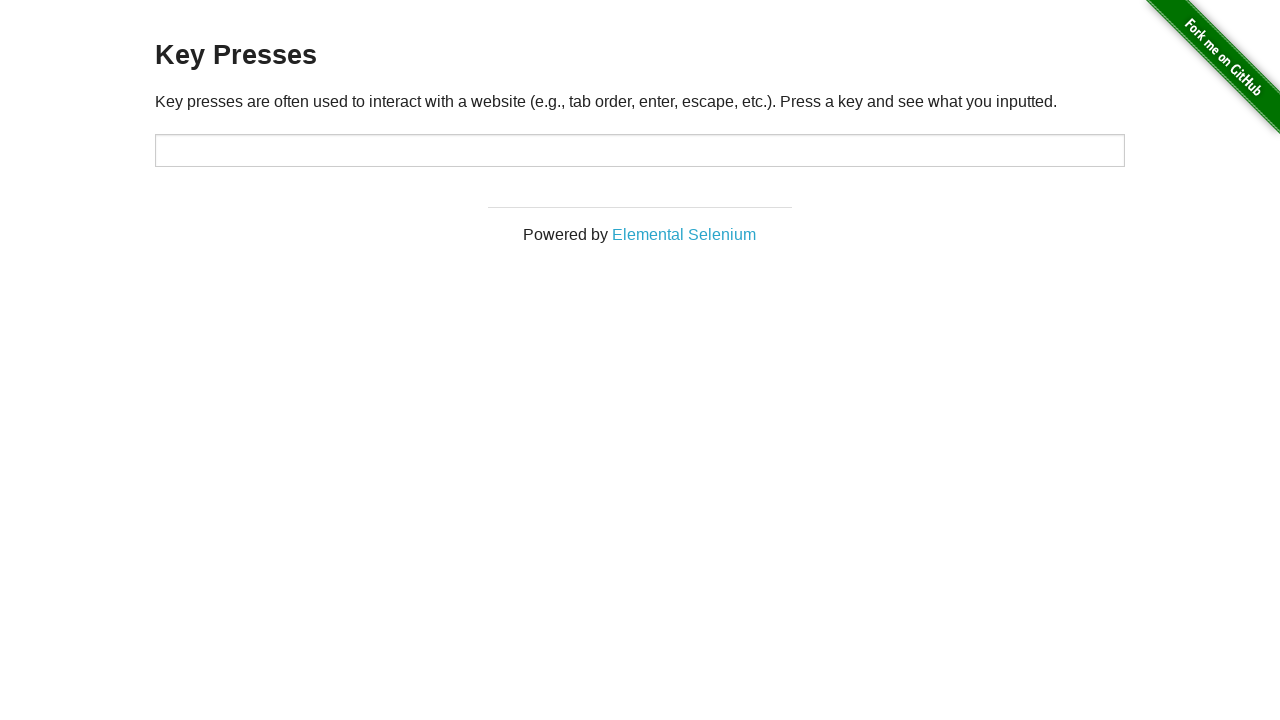